Tests handling of a basic JavaScript alert by clicking a button to trigger the alert and accepting it

Starting URL: https://the-internet.herokuapp.com/javascript_alerts

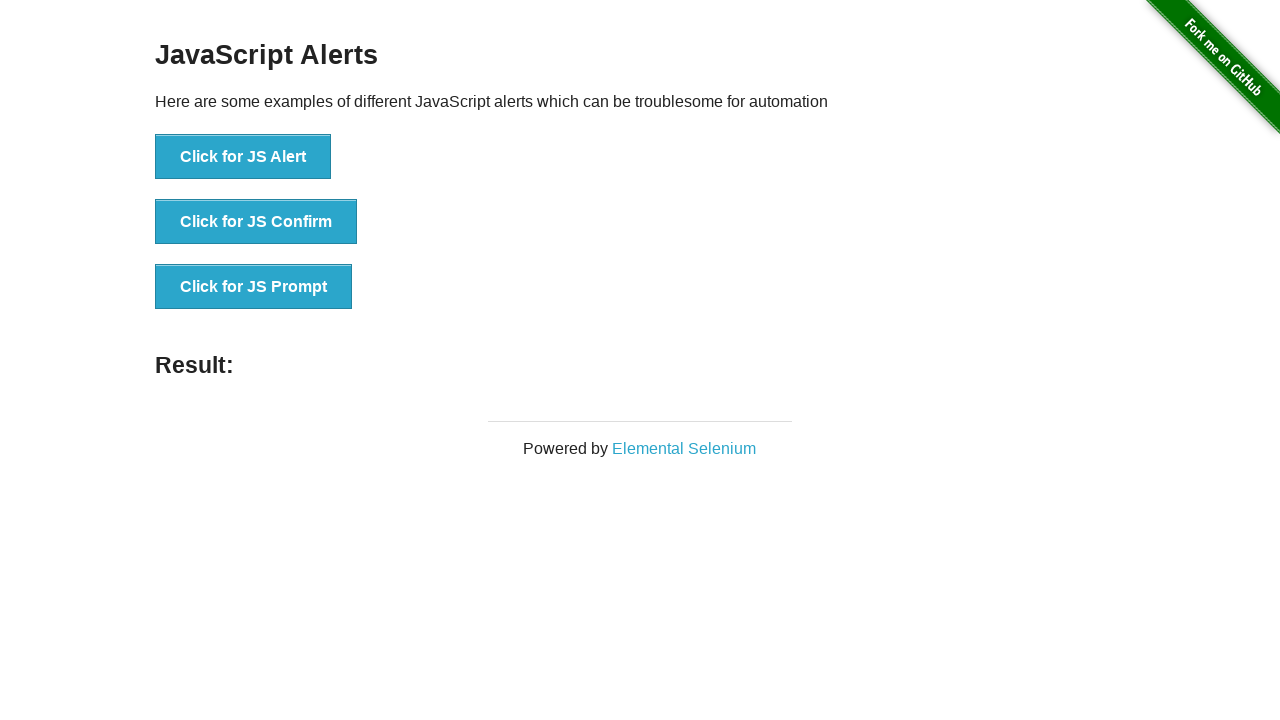

Clicked button to trigger JavaScript alert at (243, 157) on xpath=//button[@onclick='jsAlert()']
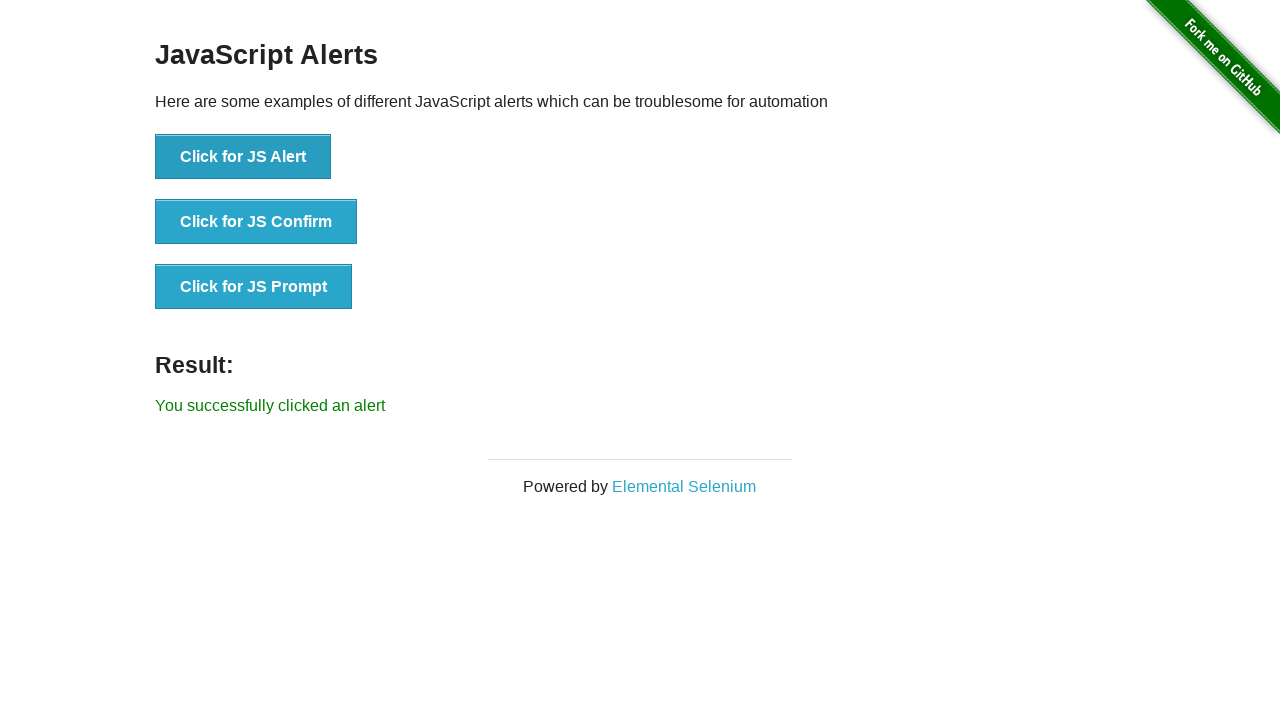

Set up dialog handler to accept alerts
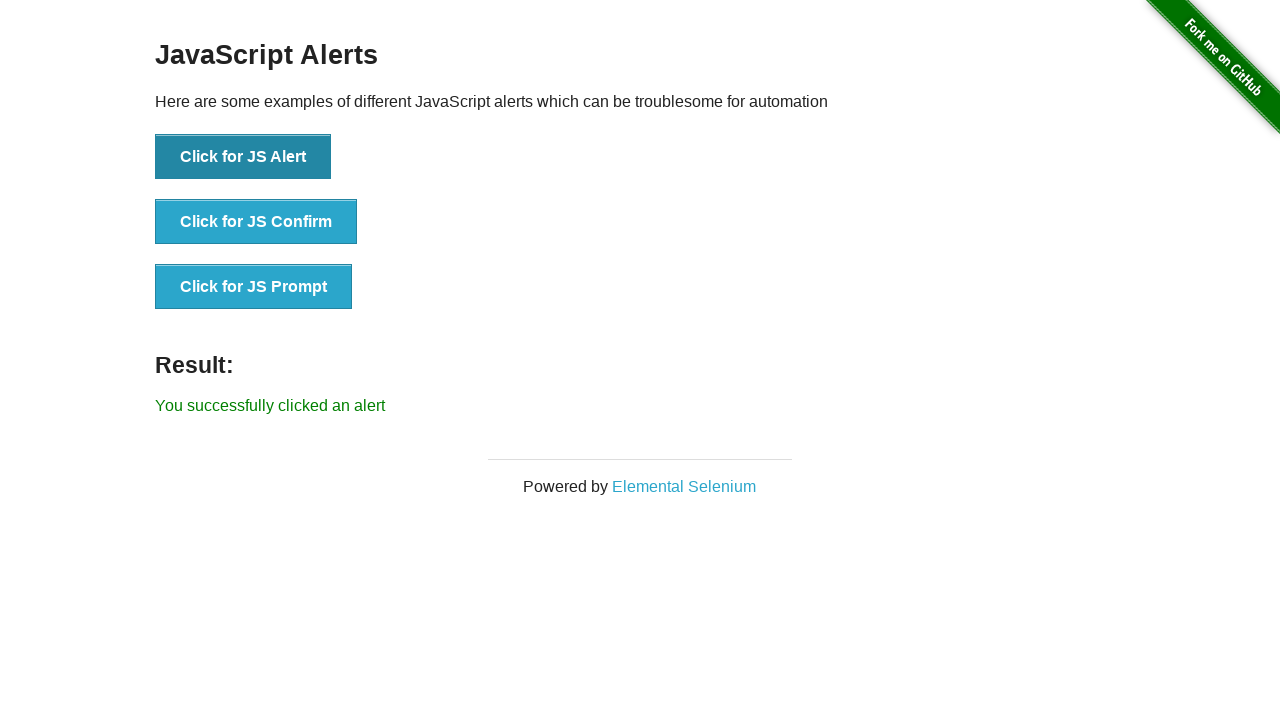

Clicked button to trigger alert with handler in place at (243, 157) on xpath=//button[@onclick='jsAlert()']
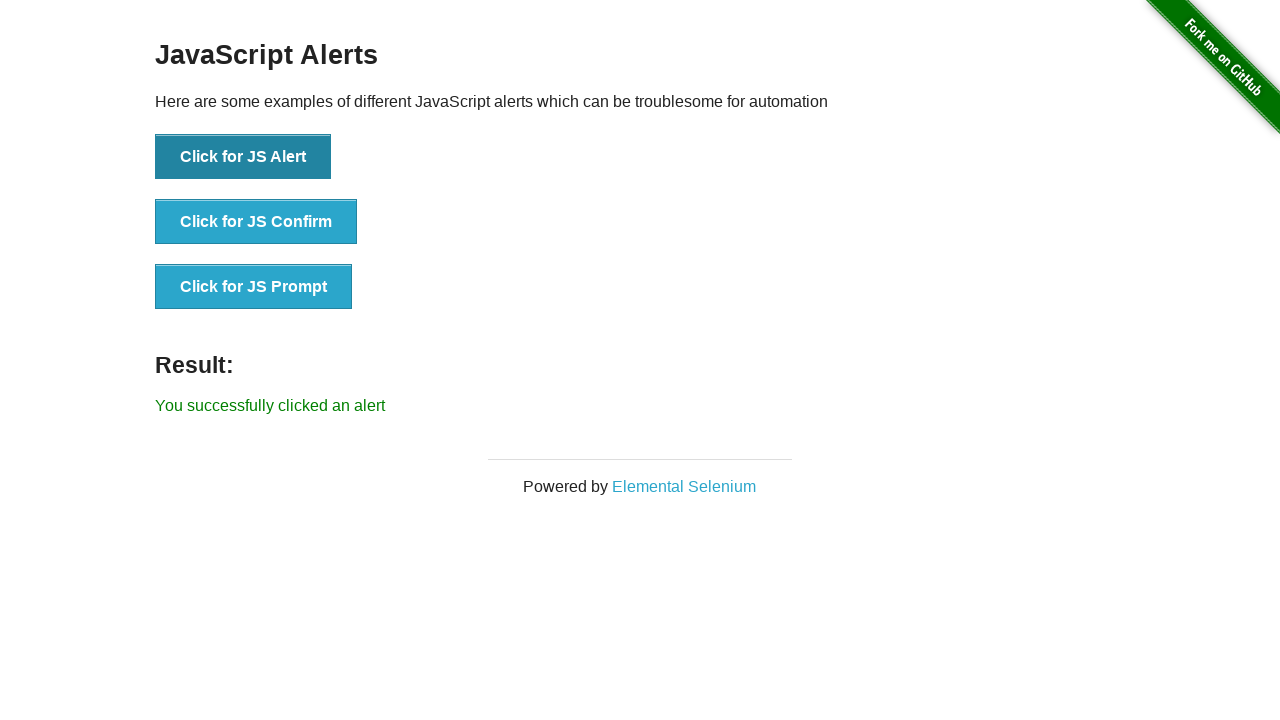

Alert was accepted by dialog handler
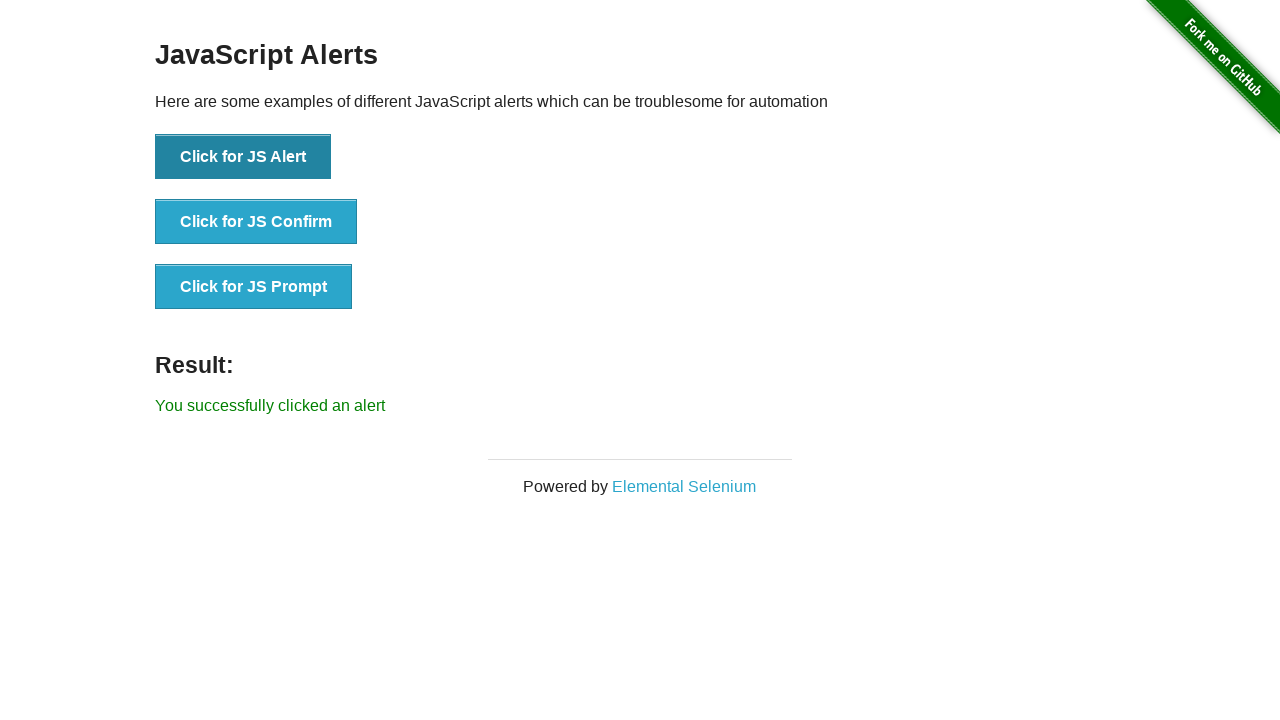

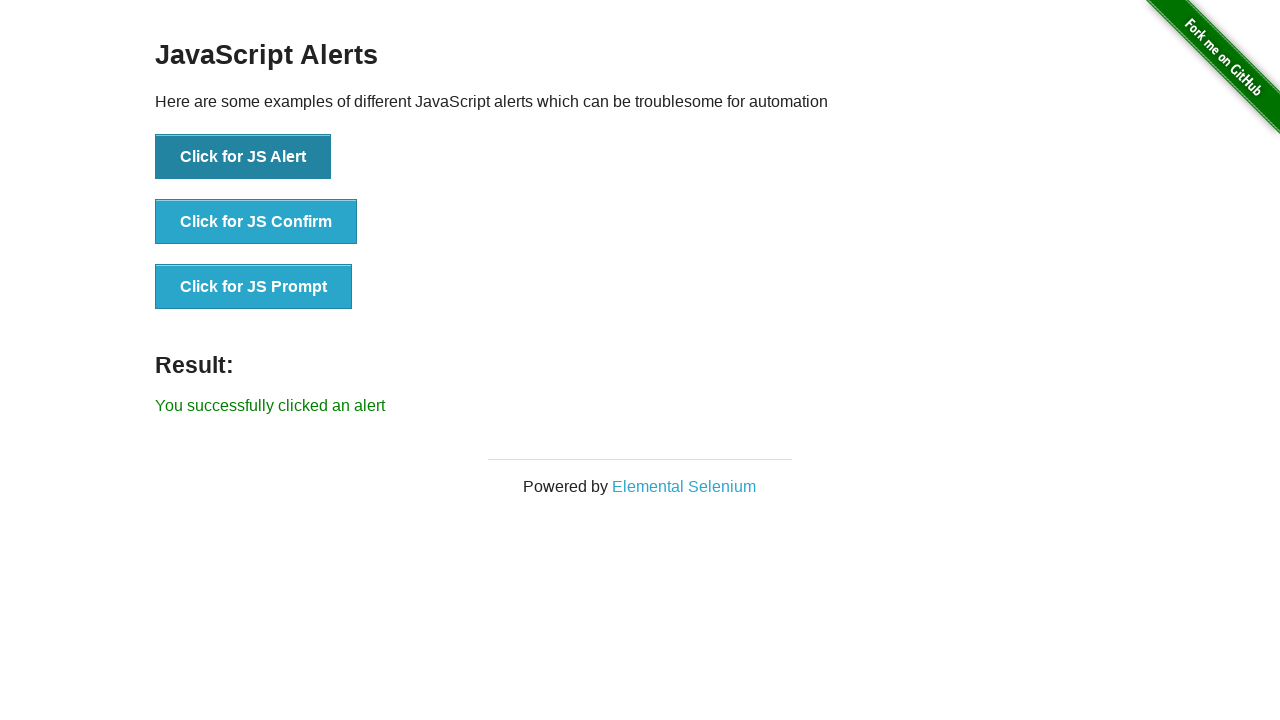